Tests opting out of A/B tests by first navigating to the homepage, adding an opt-out cookie, then navigating to the A/B test page and verifying the heading shows no A/B test.

Starting URL: http://the-internet.herokuapp.com

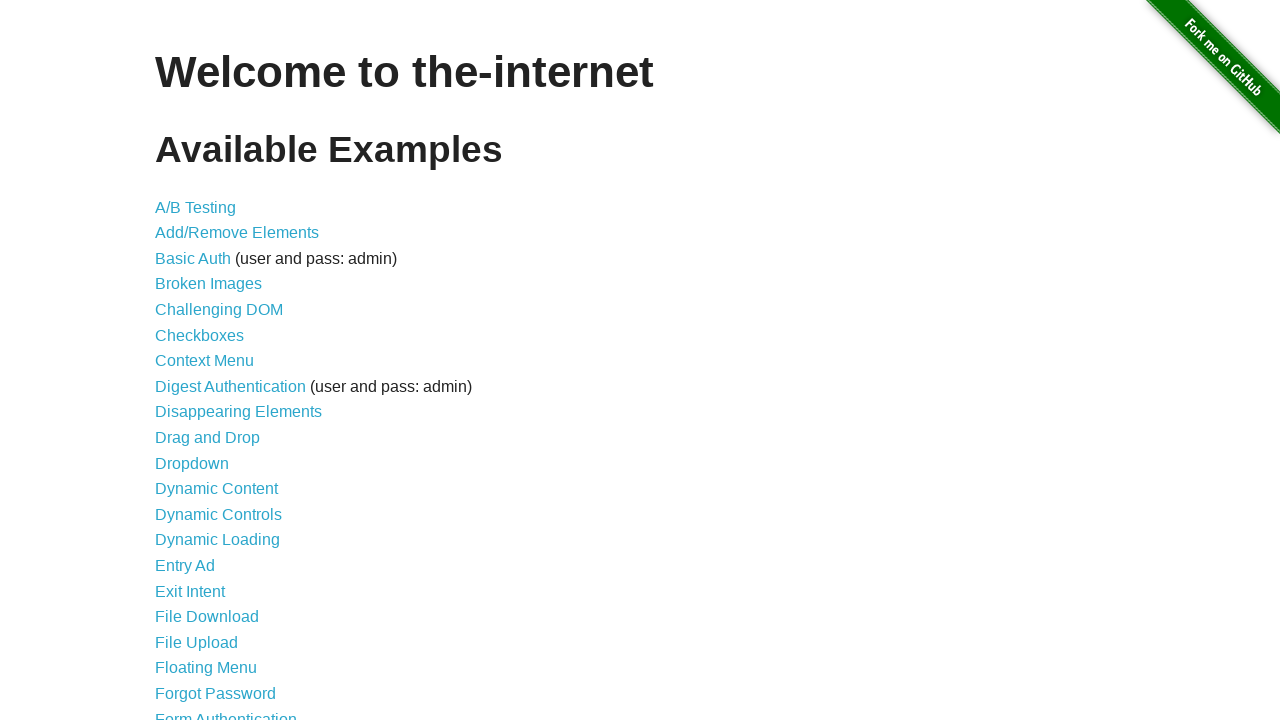

Added optimizelyOptOut cookie to context
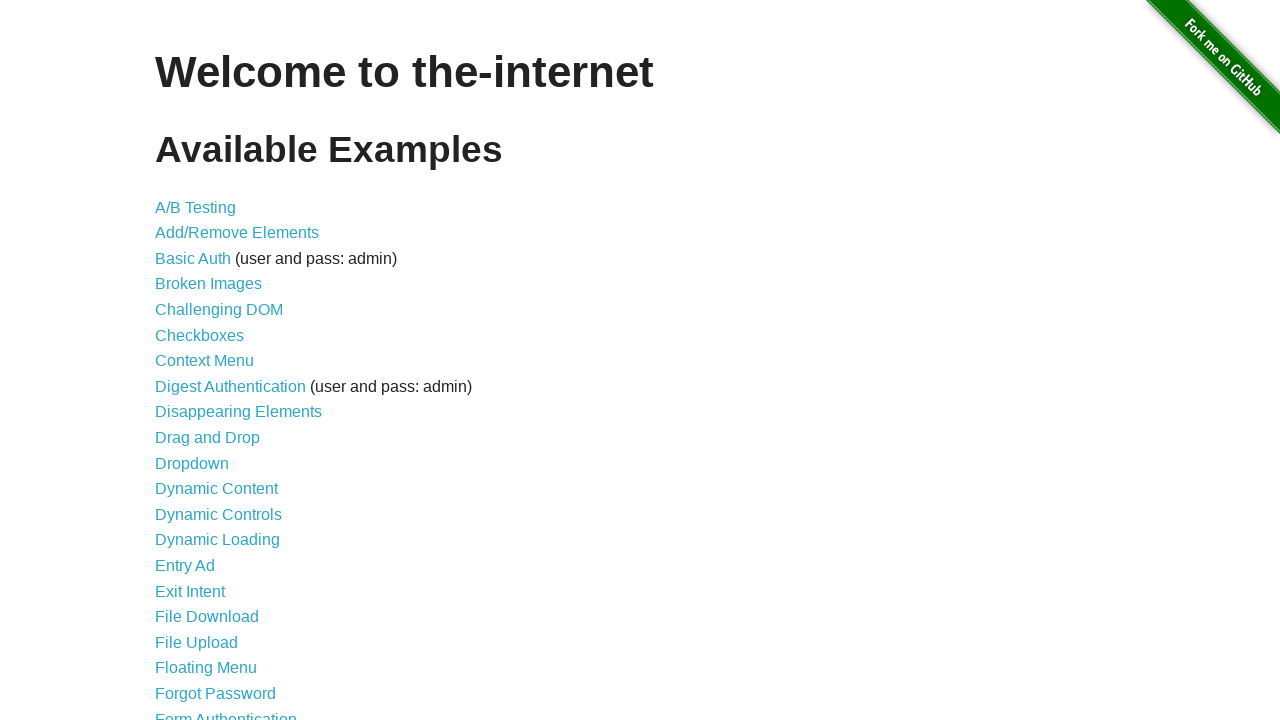

Navigated to A/B test page
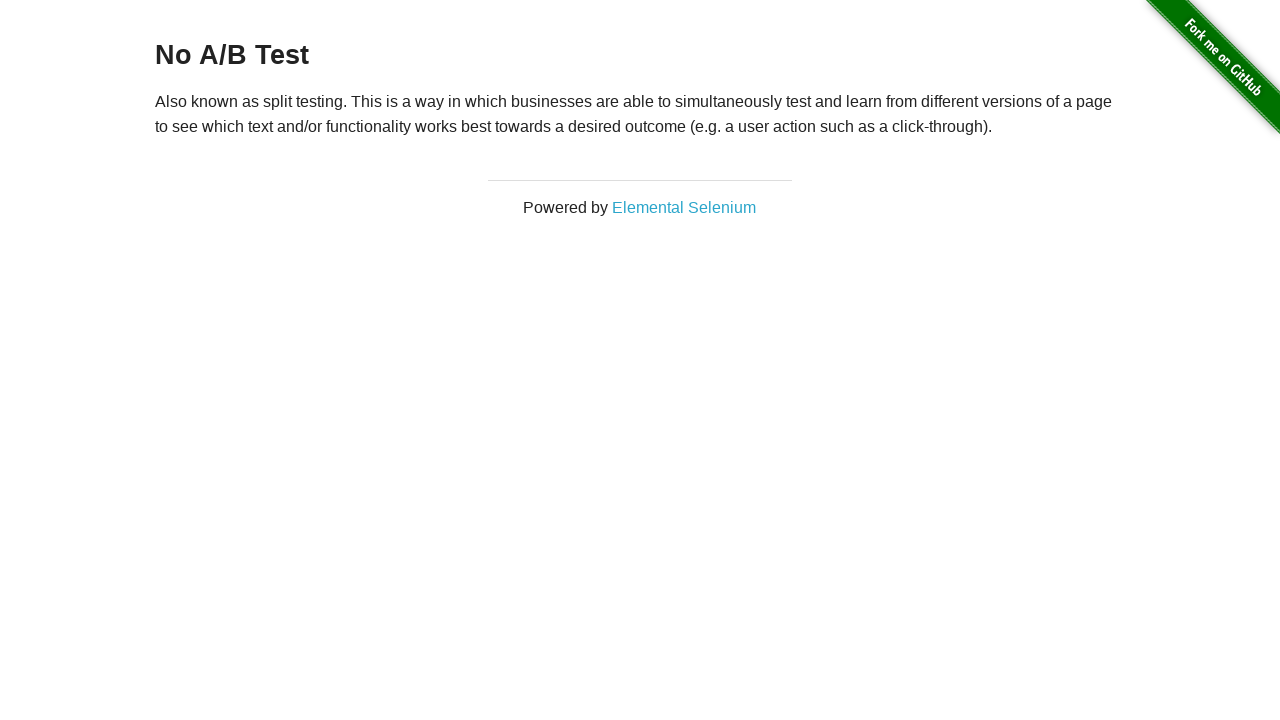

Located h3 heading element
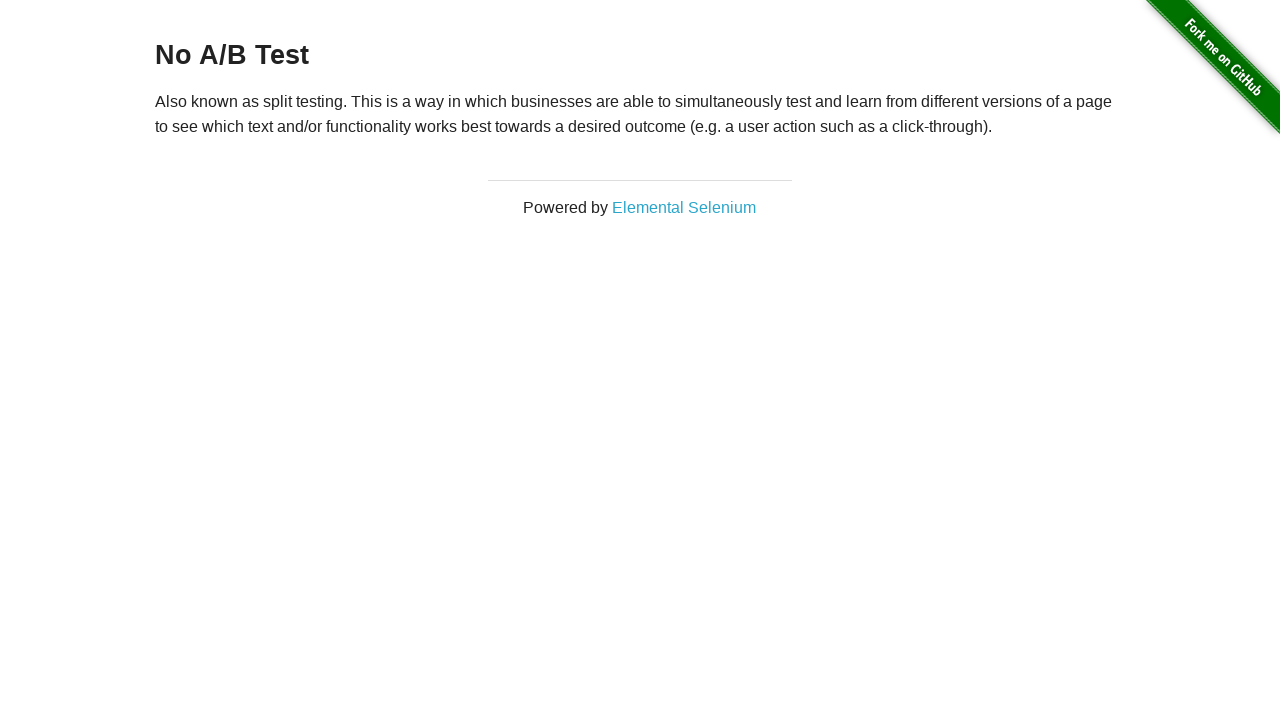

Waited for h3 heading to be visible
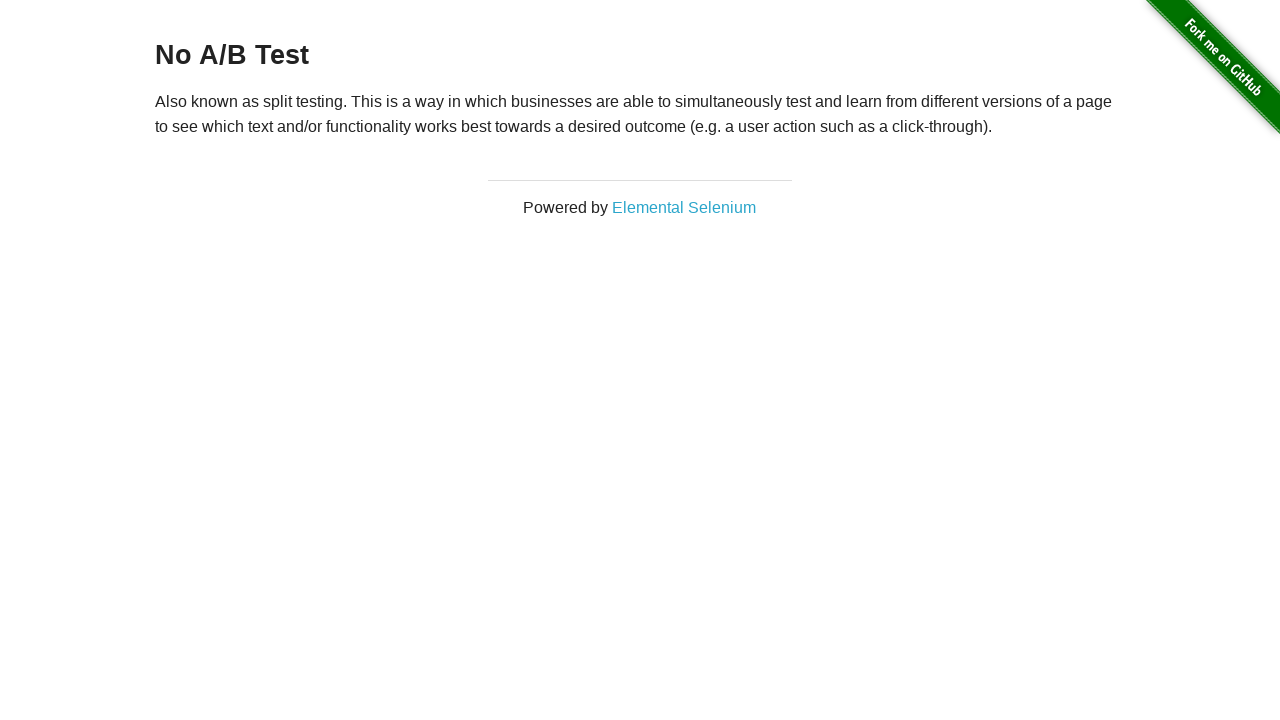

Verified heading text is 'No A/B Test' - opt-out successful
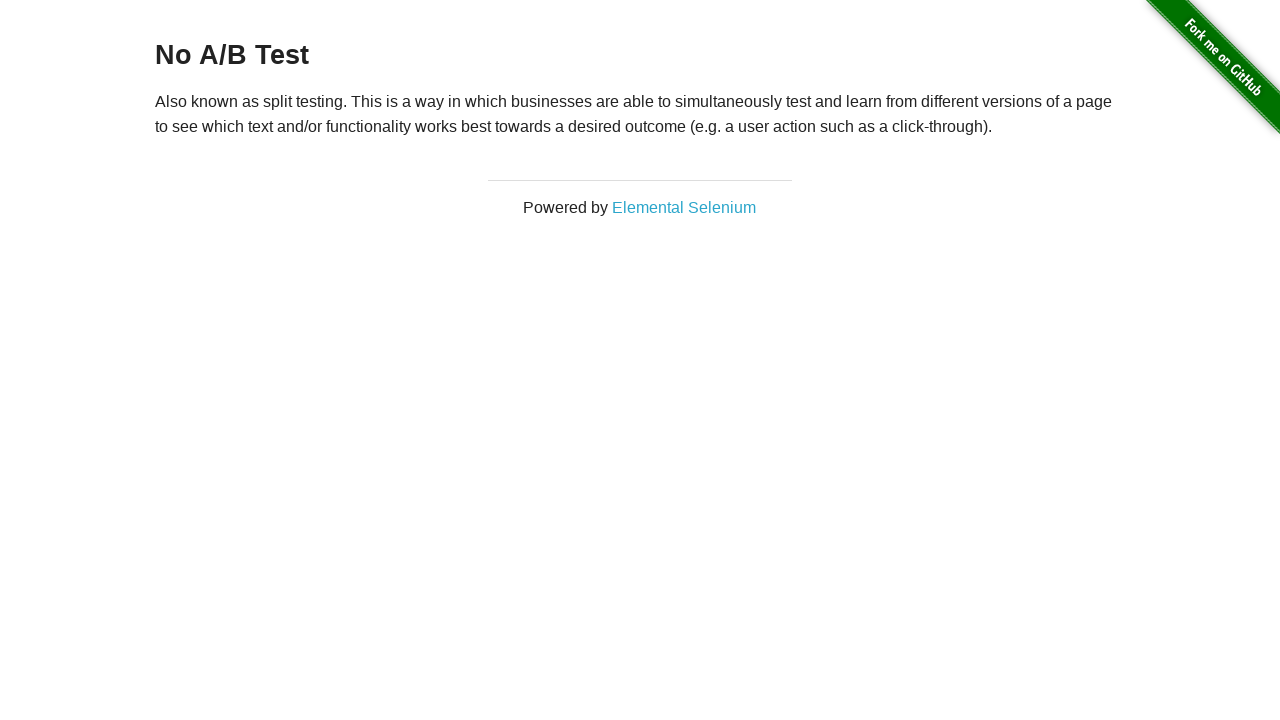

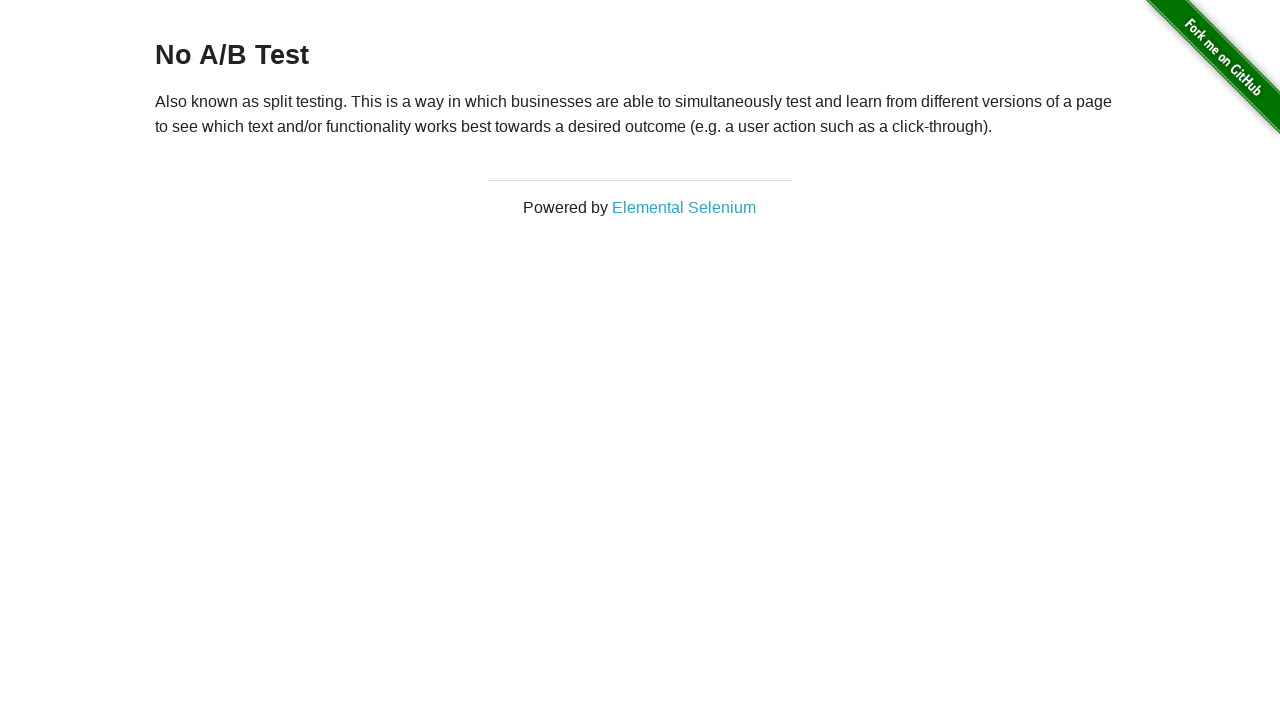